Creates a new paste on Pastebin by filling in the code field, selecting expiration and syntax highlighting options from dropdowns, entering a name, and submitting the form.

Starting URL: https://pastebin.com/

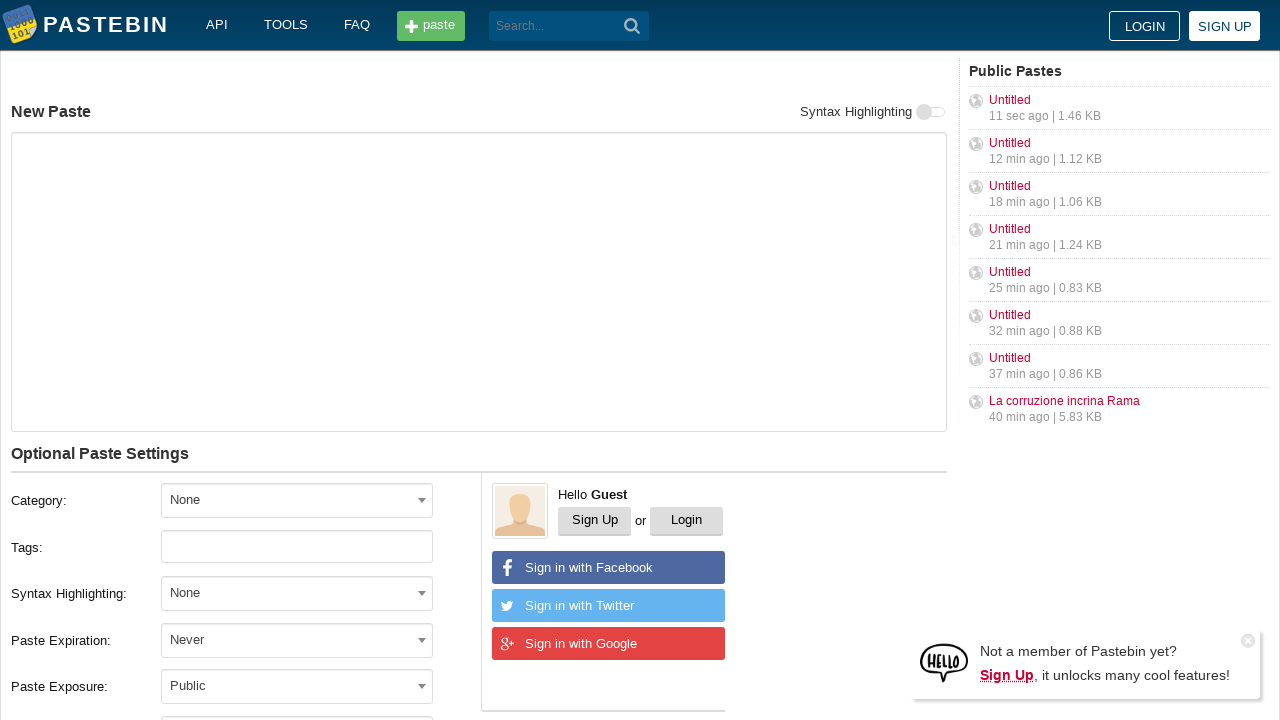

Waited for code/text field to become visible
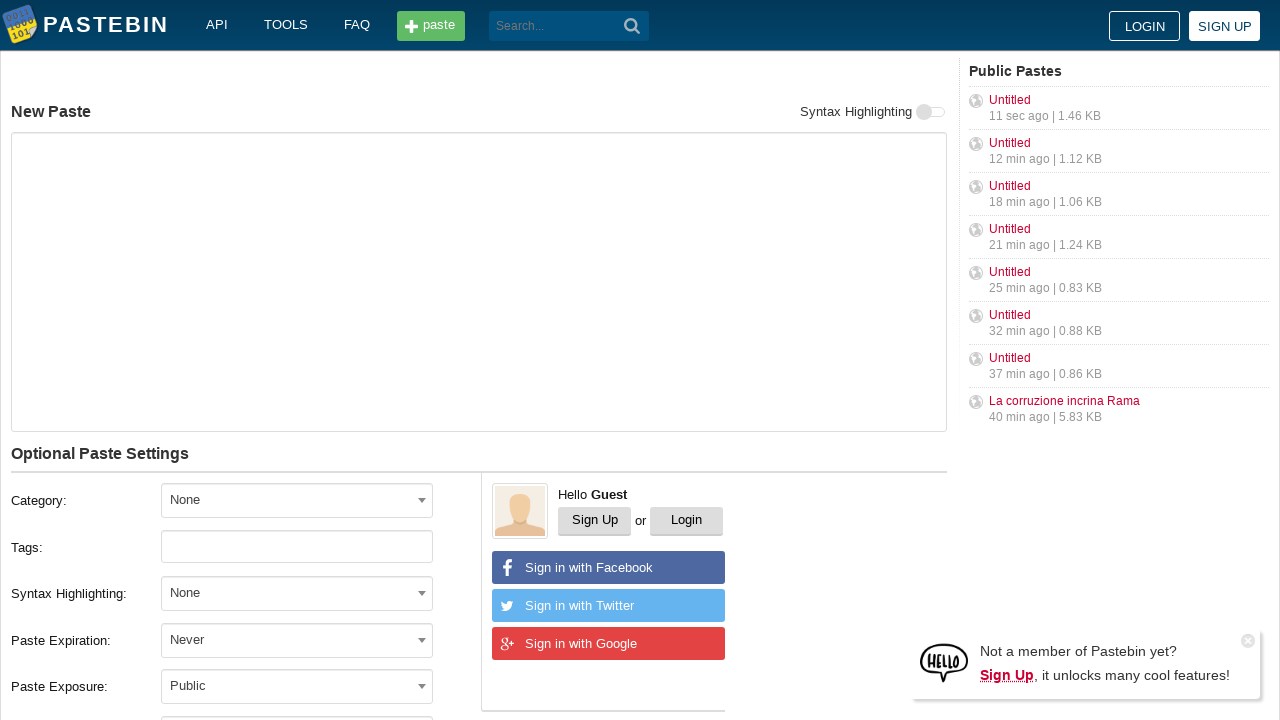

Filled code field with Python script on #postform-text
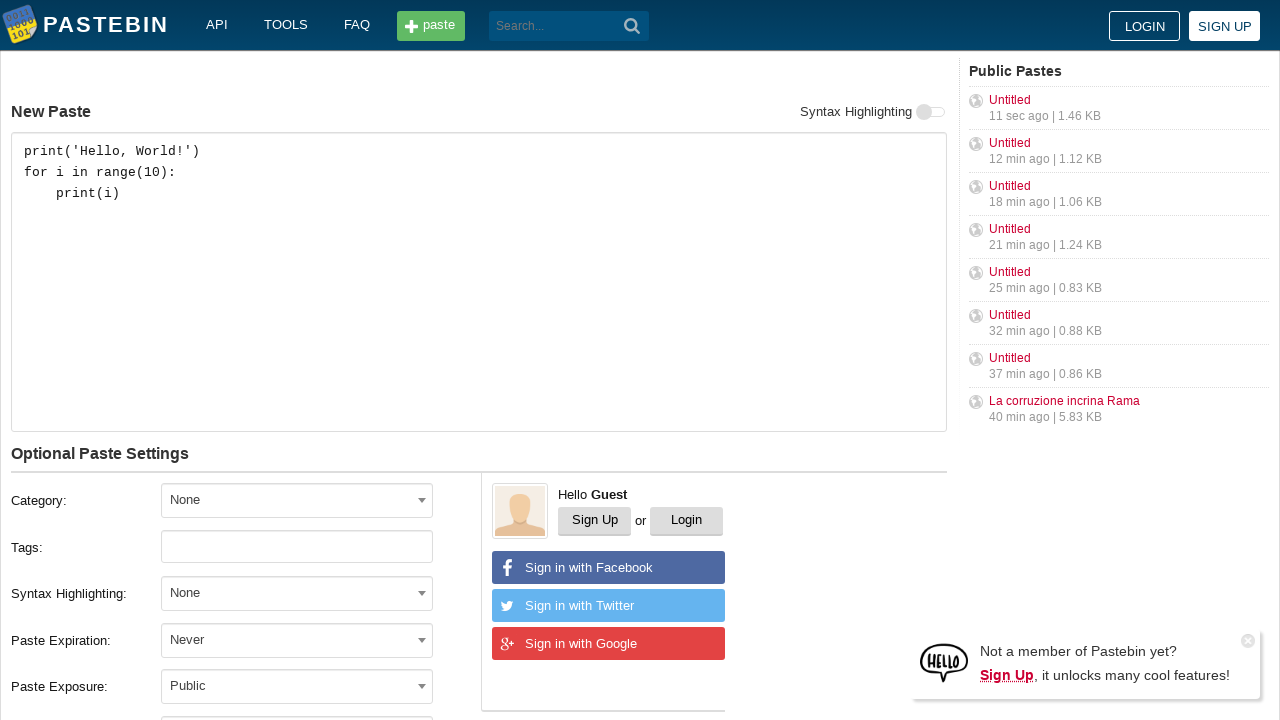

Clicked expiration dropdown at (297, 640) on #select2-postform-expiration-container
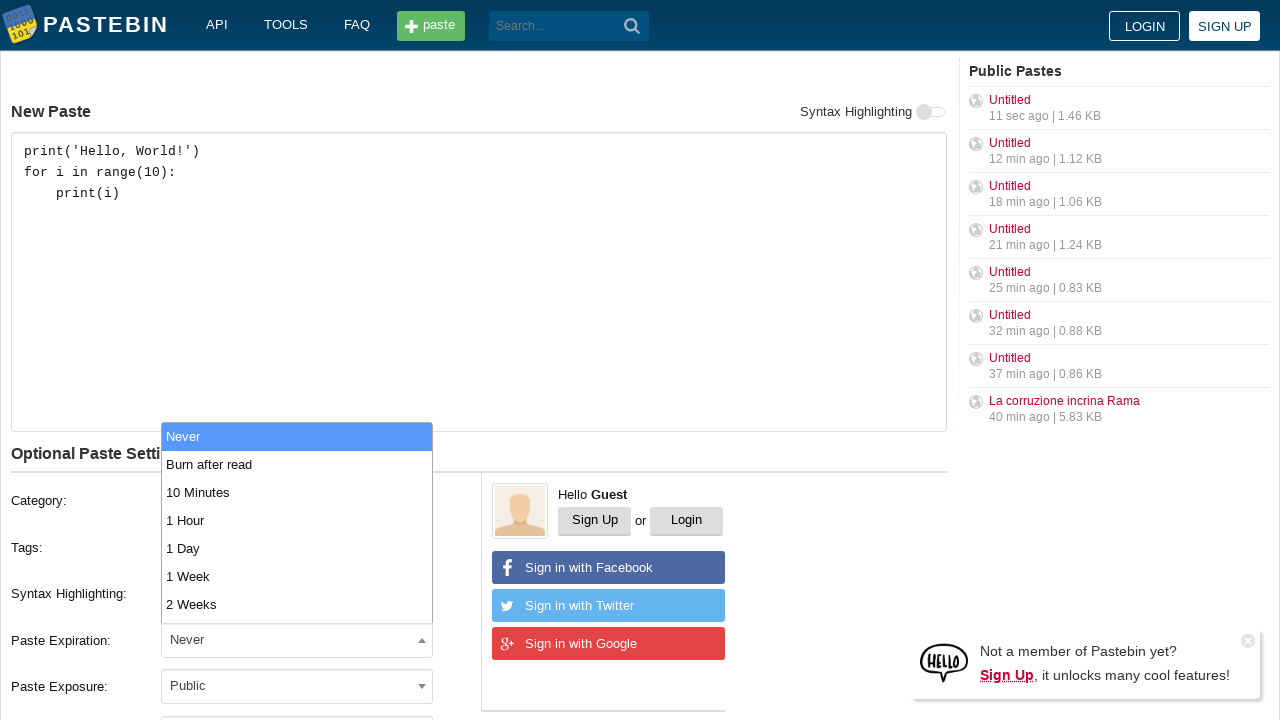

Selected '10 Minutes' expiration option at (297, 492) on xpath=//li[text()='10 Minutes']
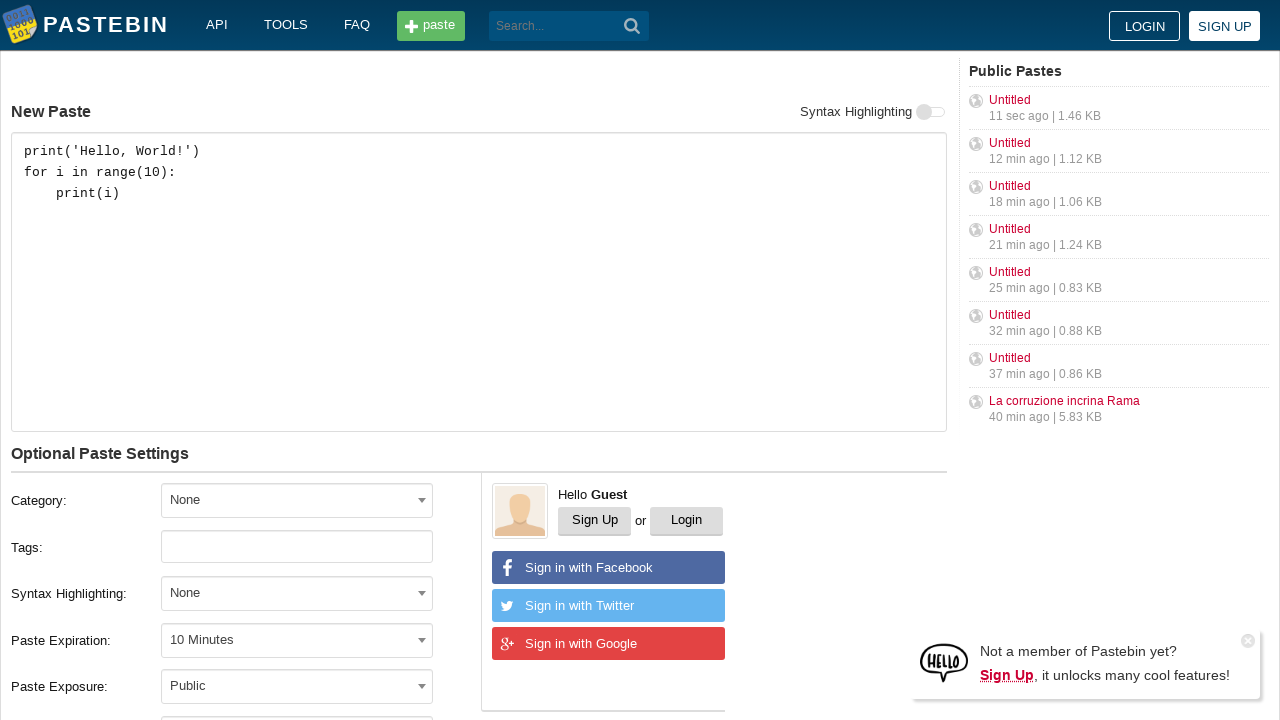

Clicked syntax highlighting dropdown at (297, 593) on #select2-postform-format-container
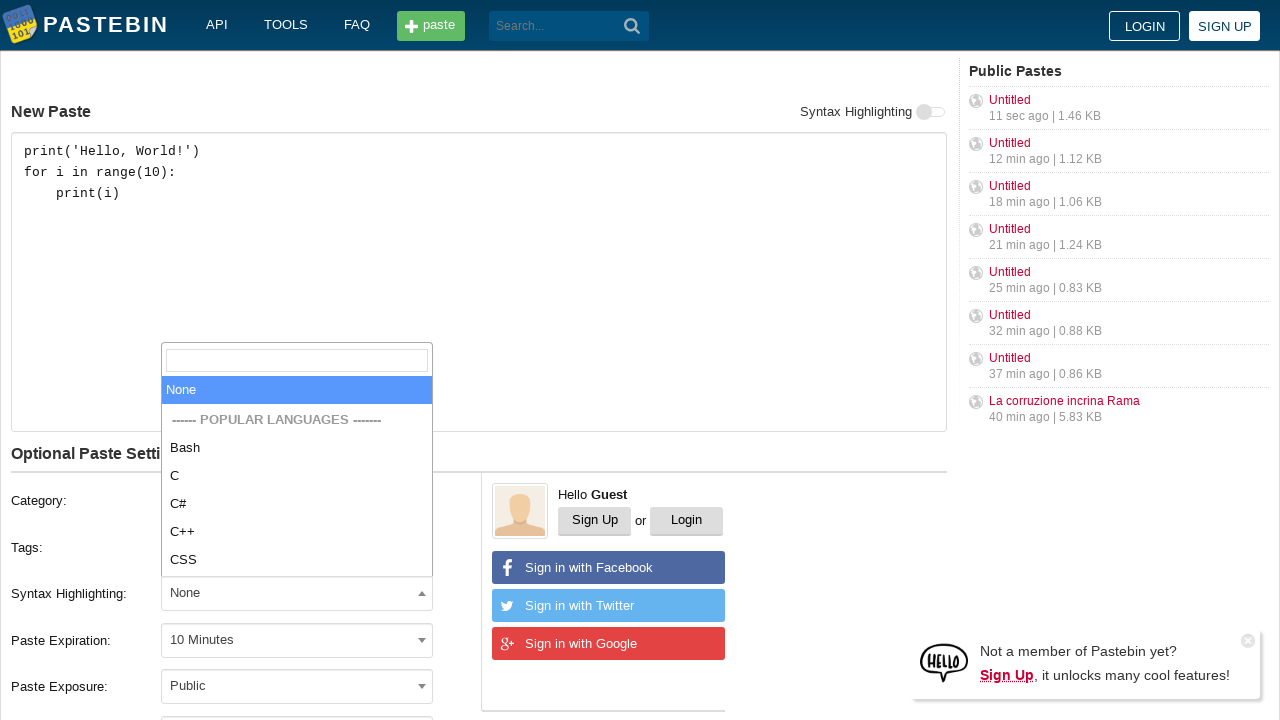

Selected 'Python' syntax highlighting option at (297, 476) on xpath=//li[text()='Python']
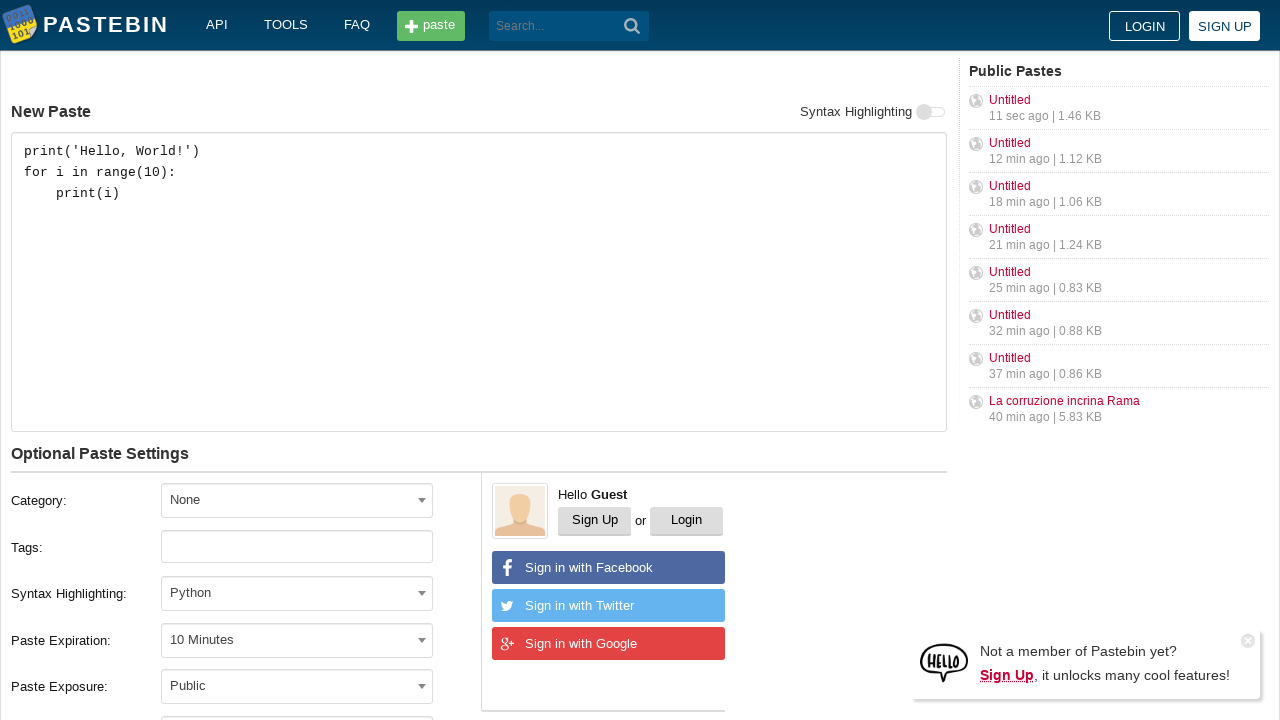

Waited for name/title field to become visible
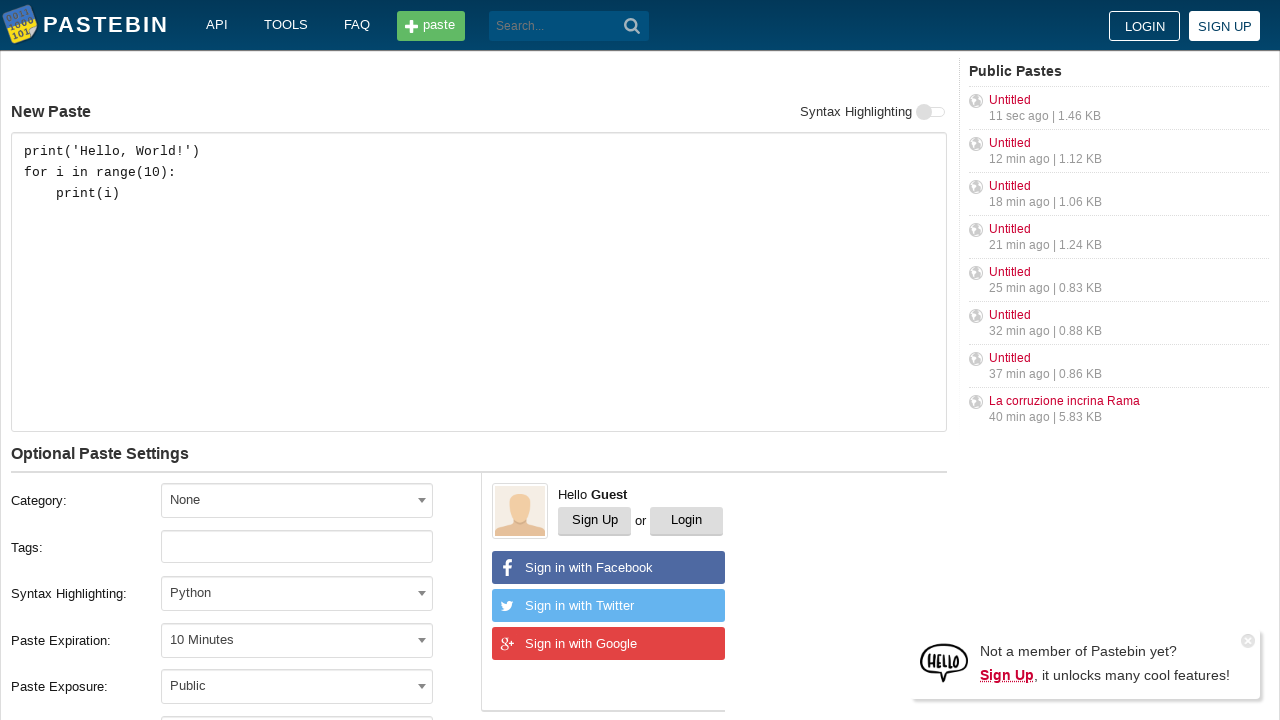

Filled name field with 'My Python Script Test' on #postform-name
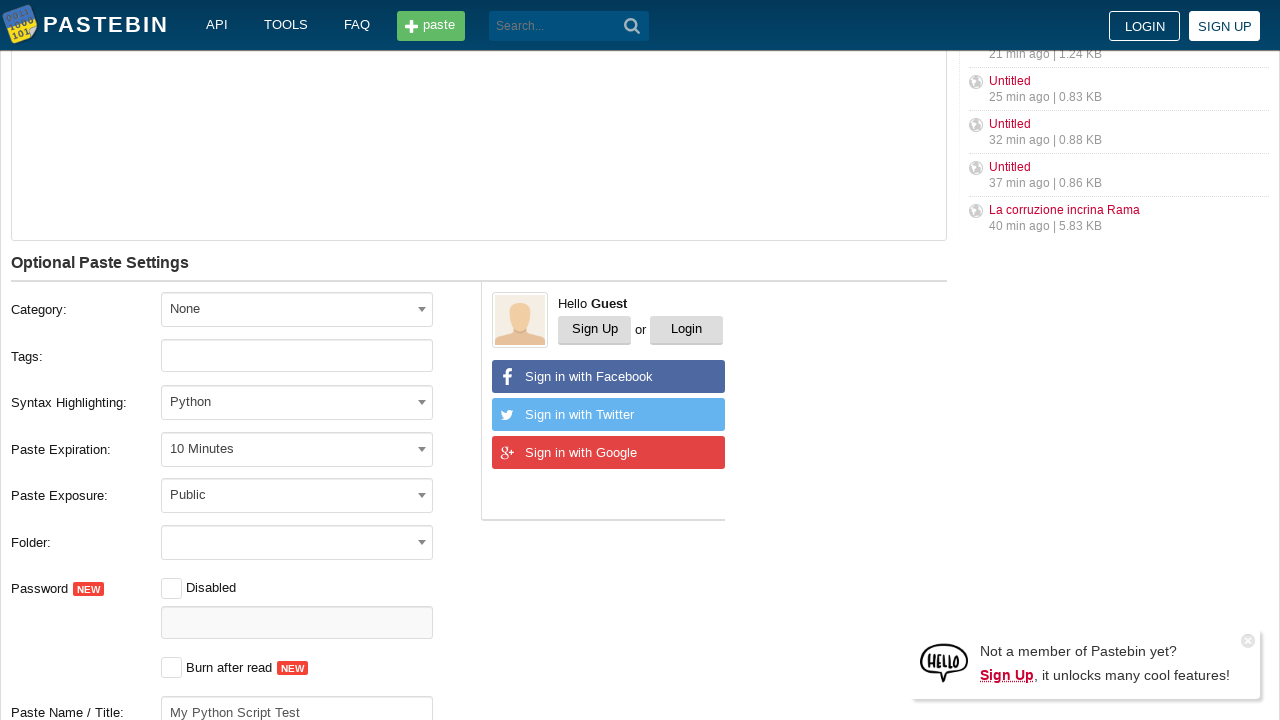

Clicked submit button to create new paste at (240, 400) on button.btn.-big
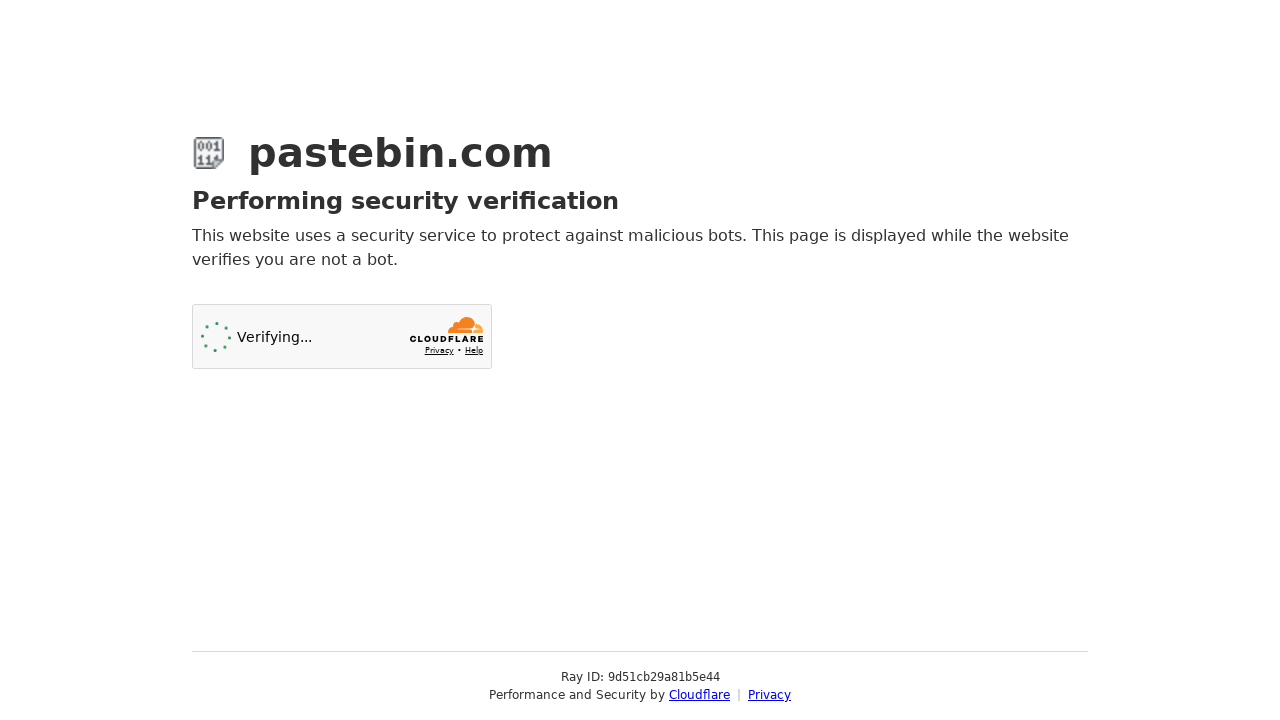

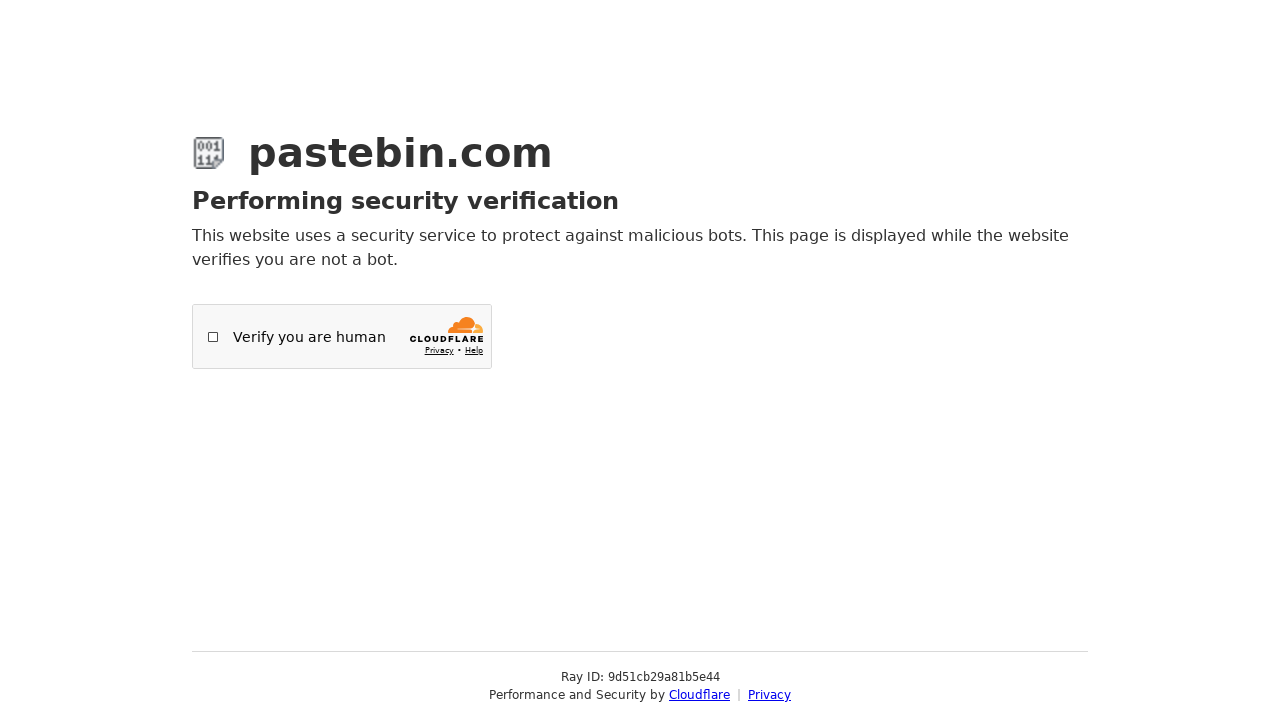